Tests mouse right-click functionality by navigating to a jQuery context menu demo page and performing a right-click on a button to trigger the context menu.

Starting URL: http://swisnl.github.io/jQuery-contextMenu/demo.html

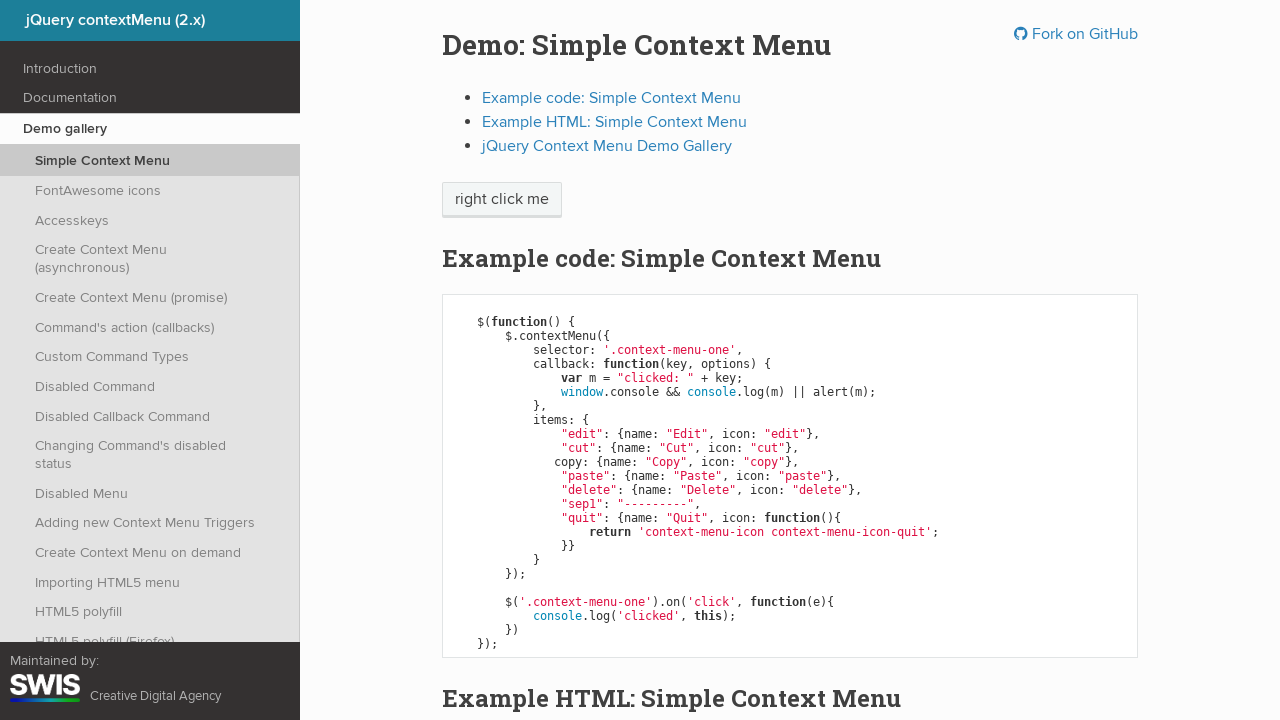

Located the context menu demo button element
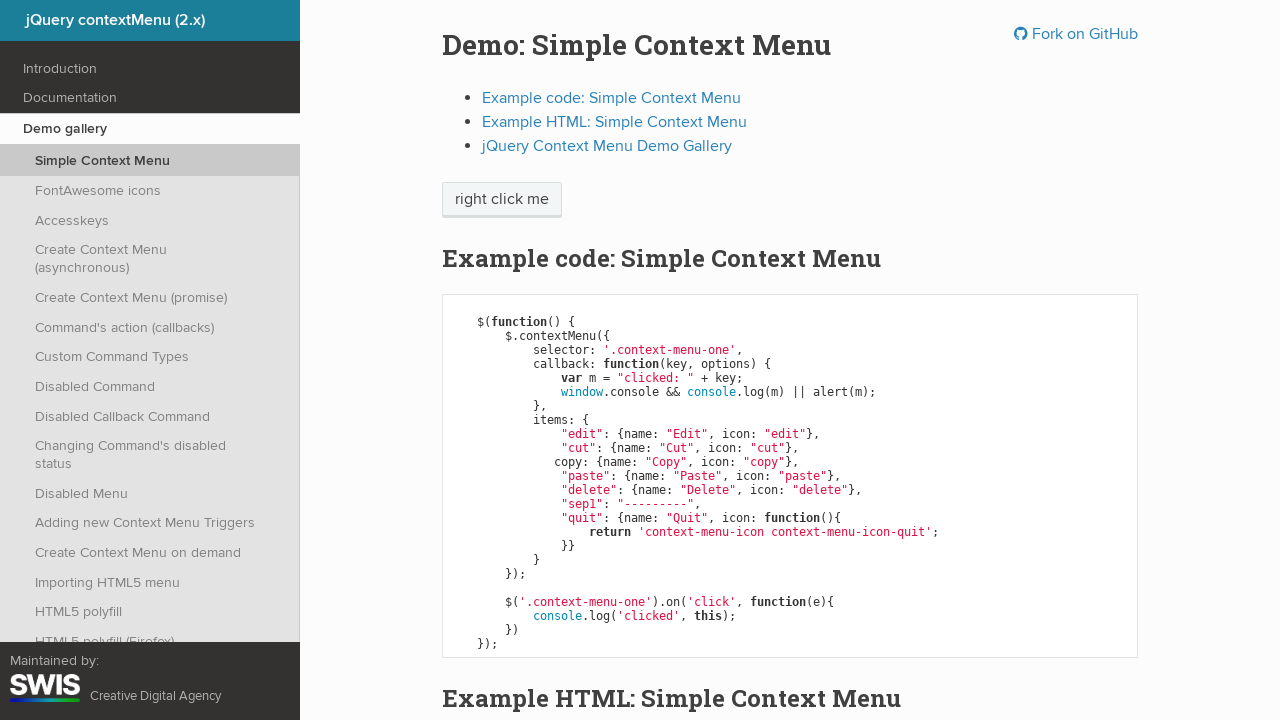

Performed right-click on the context menu button at (502, 200) on xpath=//span[@class='context-menu-one btn btn-neutral']
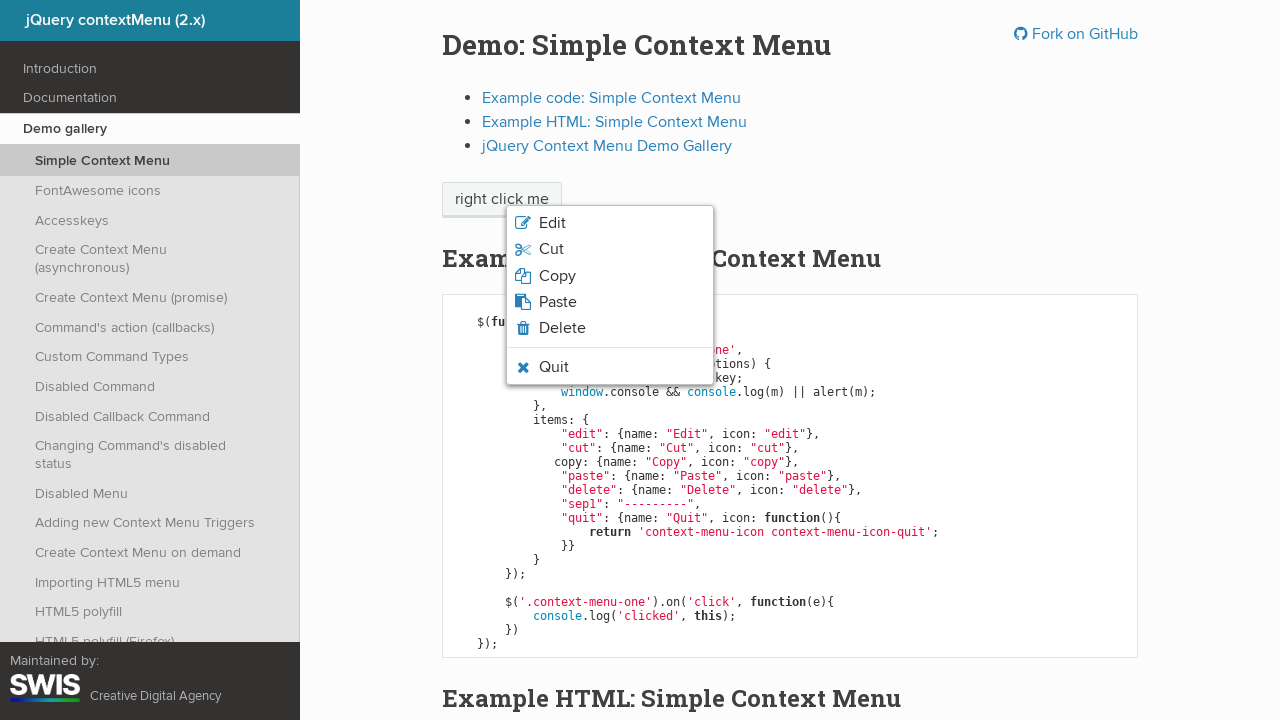

Context menu appeared and became visible
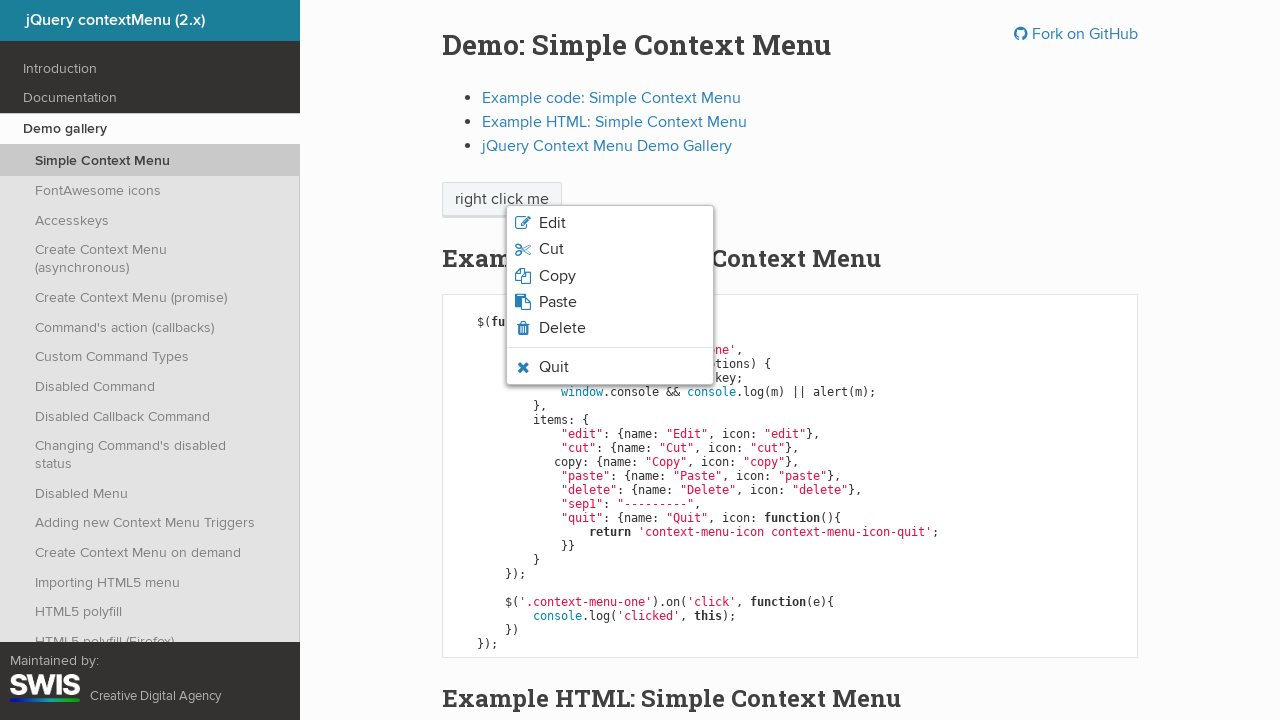

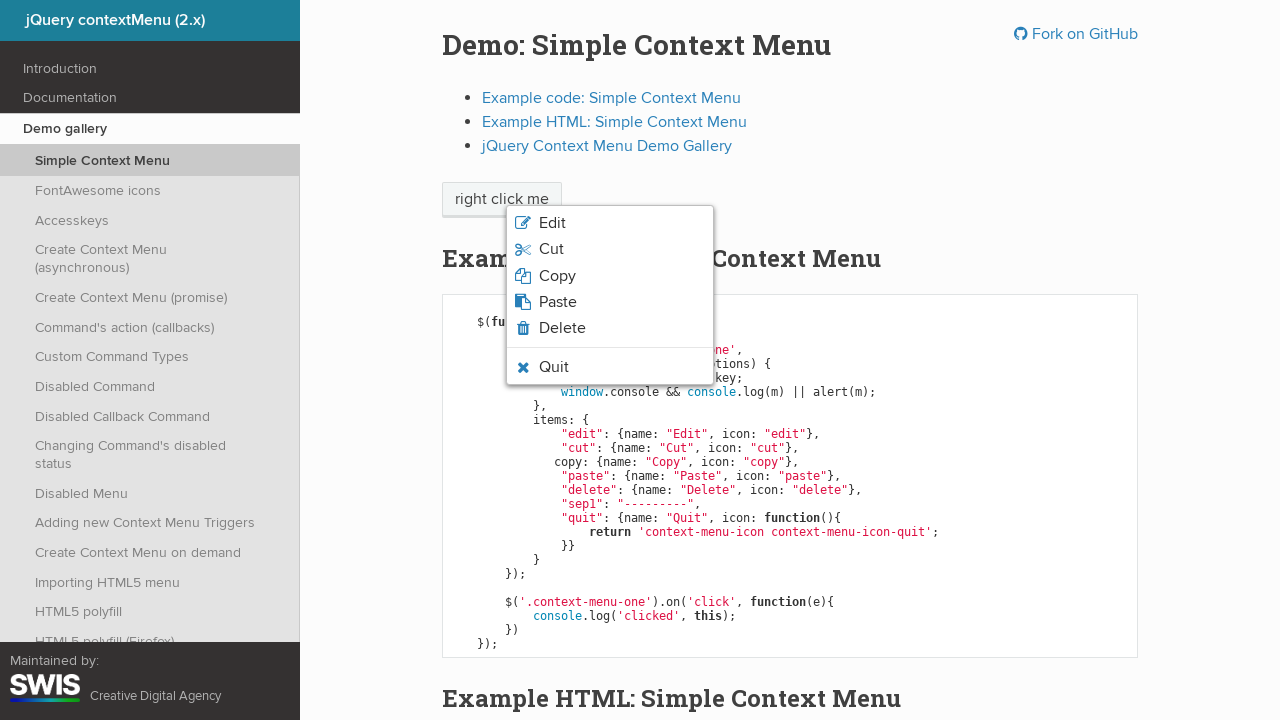